Tests browser window management by opening the nopcommerce demo site, then opening a new browser window and navigating to the OrangeHRM website.

Starting URL: https://demo.nopcommerce.com/

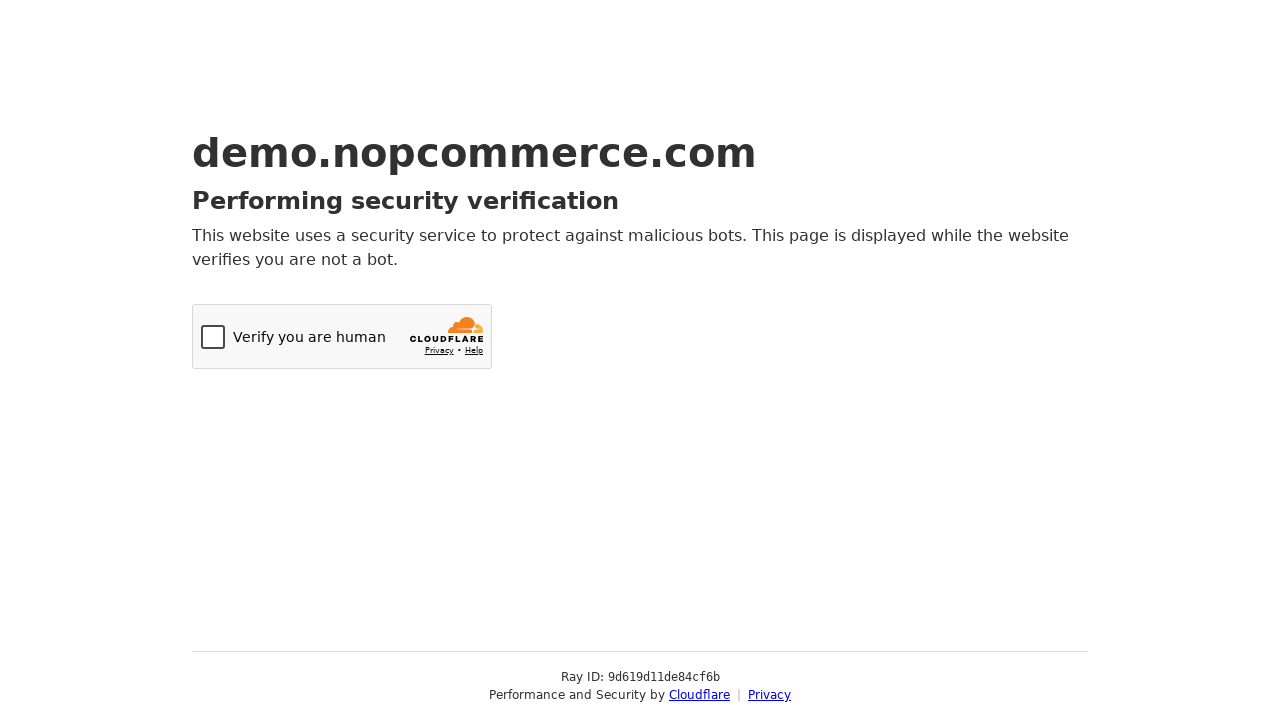

Opened a new browser window
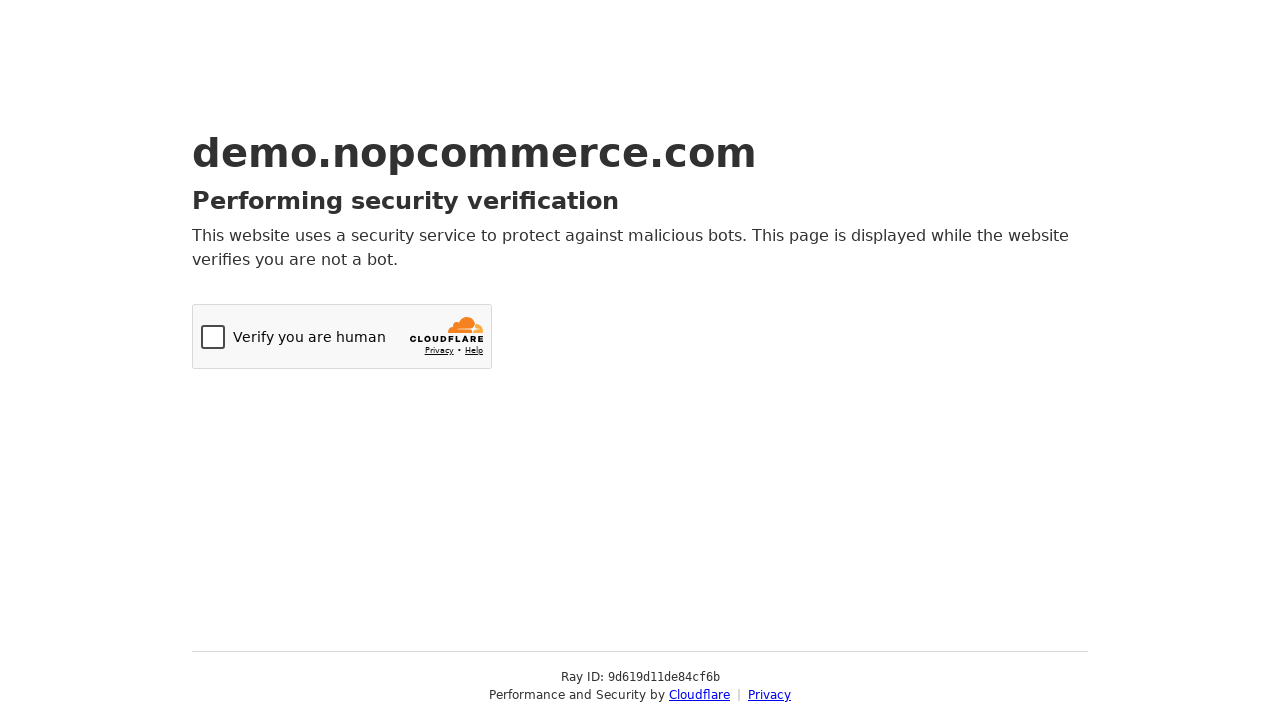

Navigated to OrangeHRM website in new window
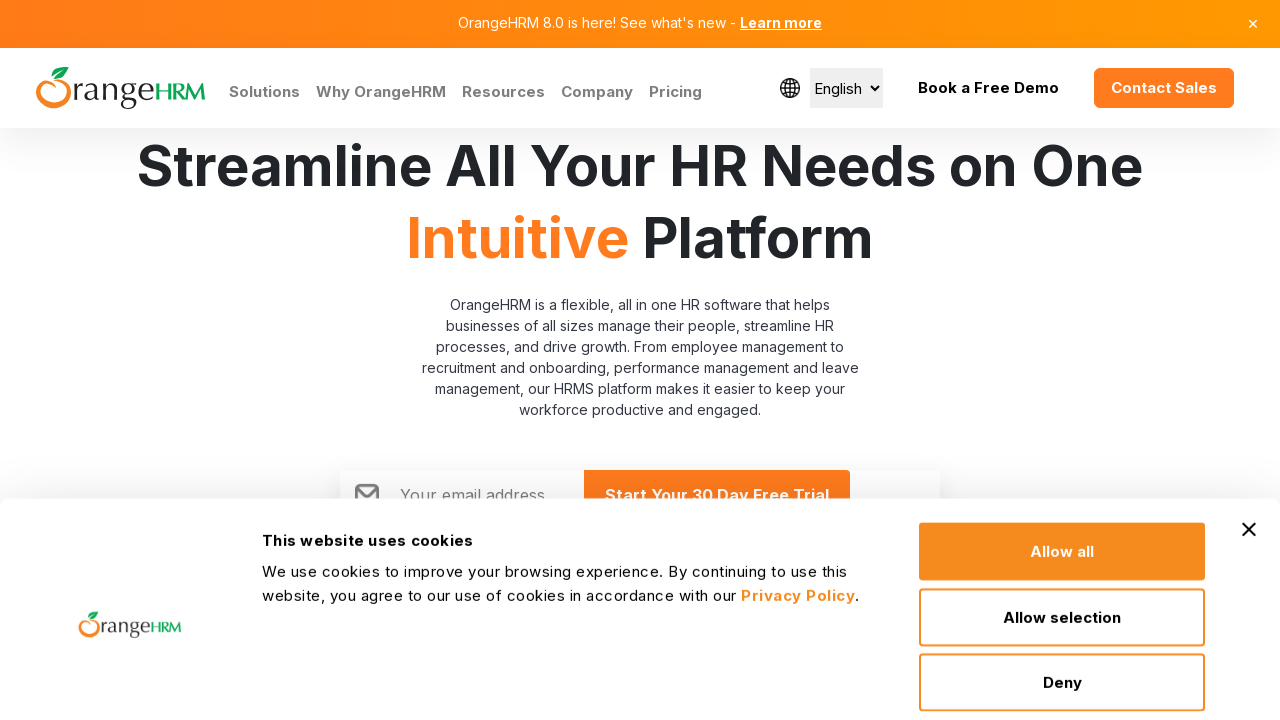

OrangeHRM page loaded (domcontentloaded)
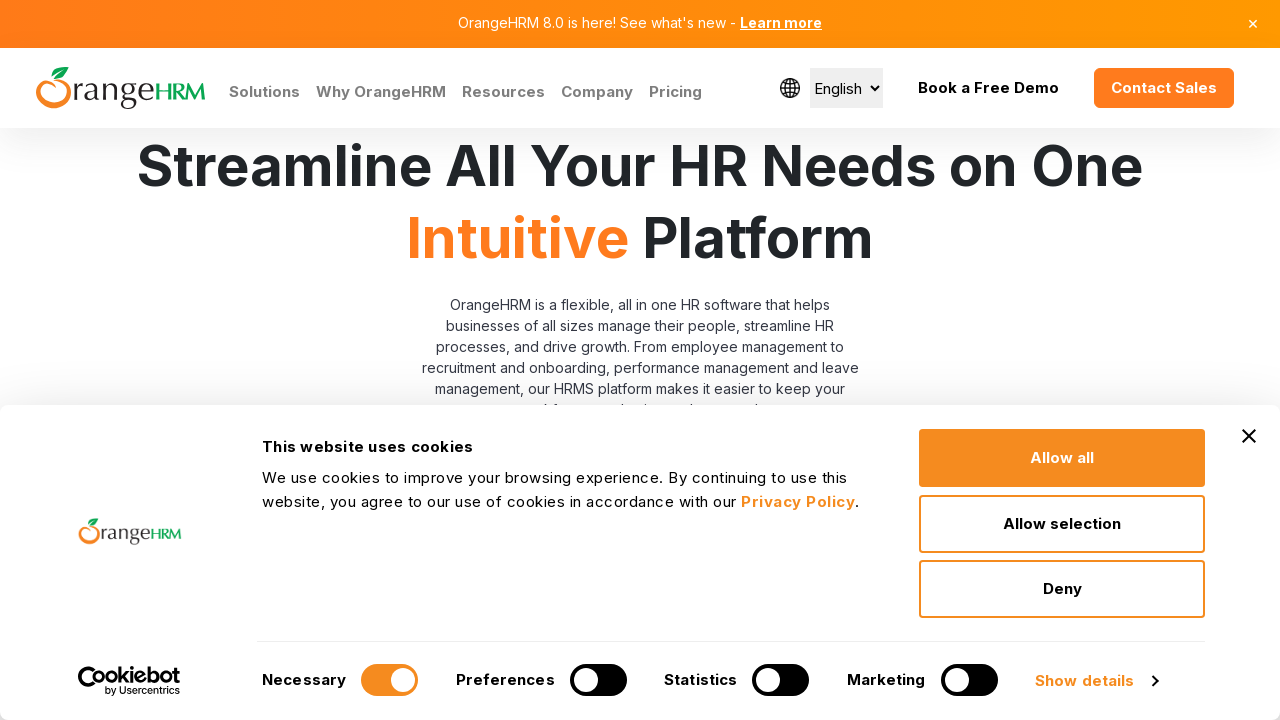

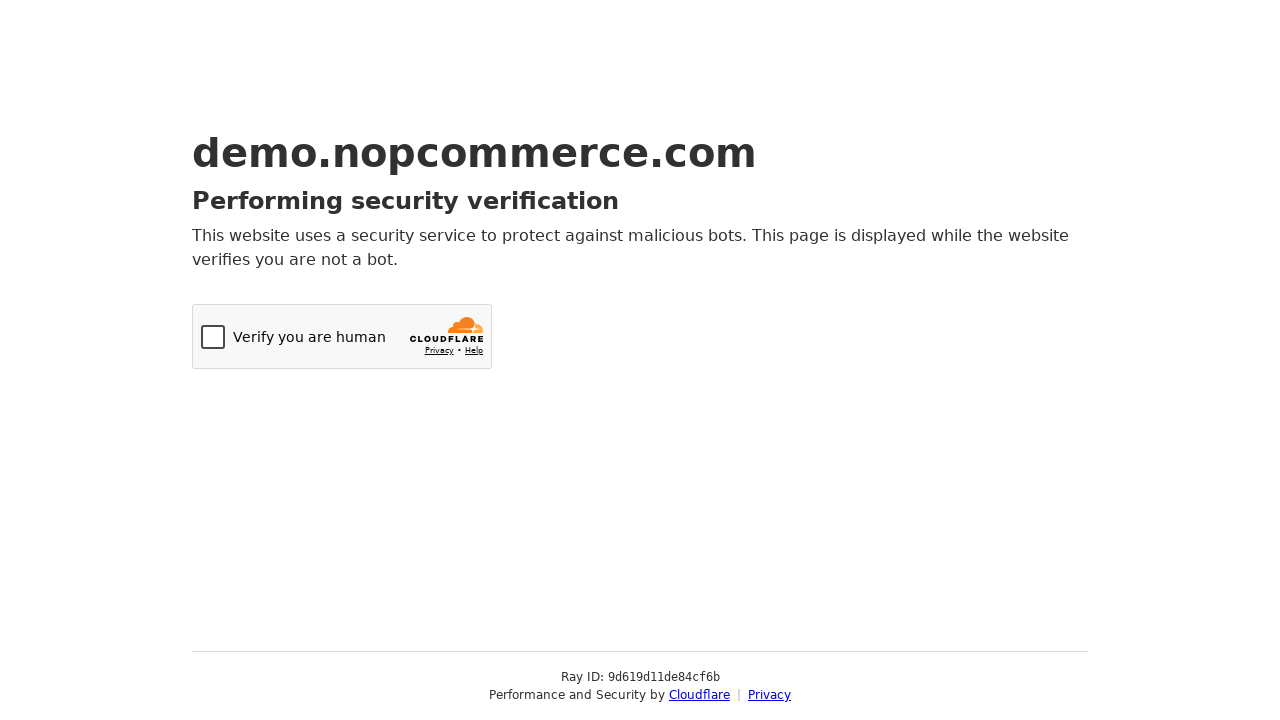